Performs a right-click (context click) action on a specific element with the text "Context Menu" on the page

Starting URL: https://www.leafground.com/menu.xhtml

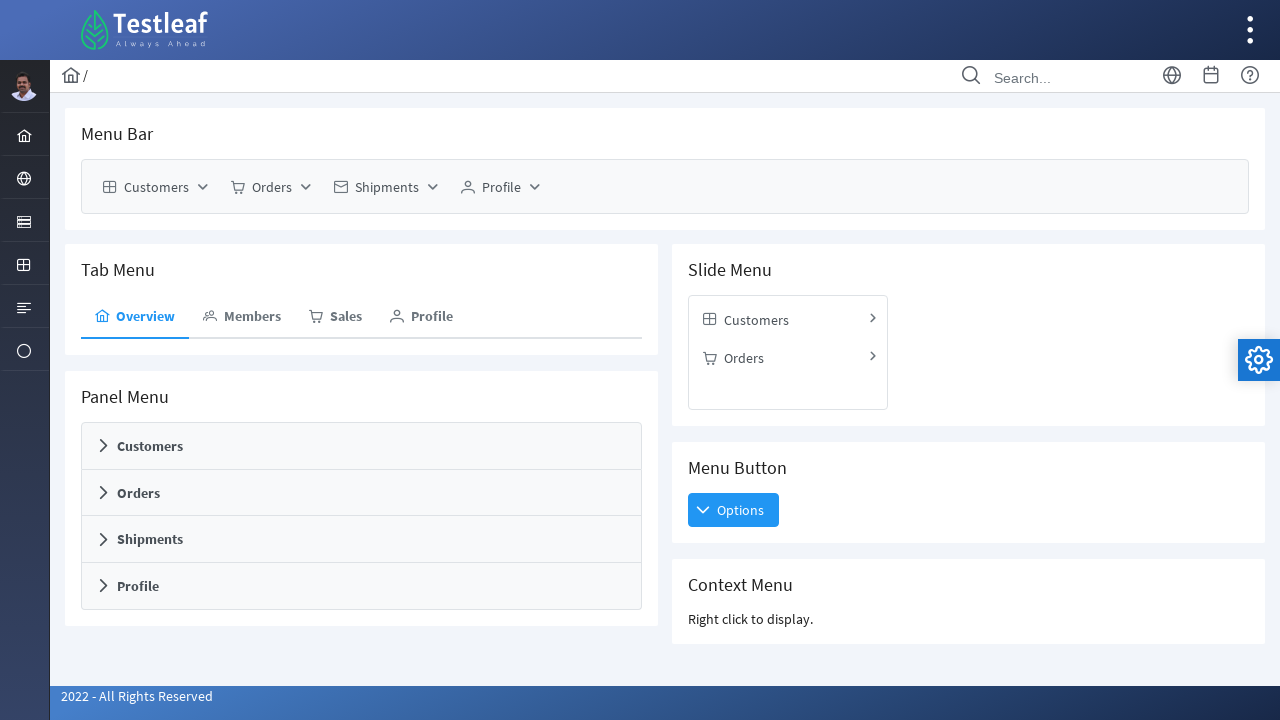

Located 'Context Menu' element on the page
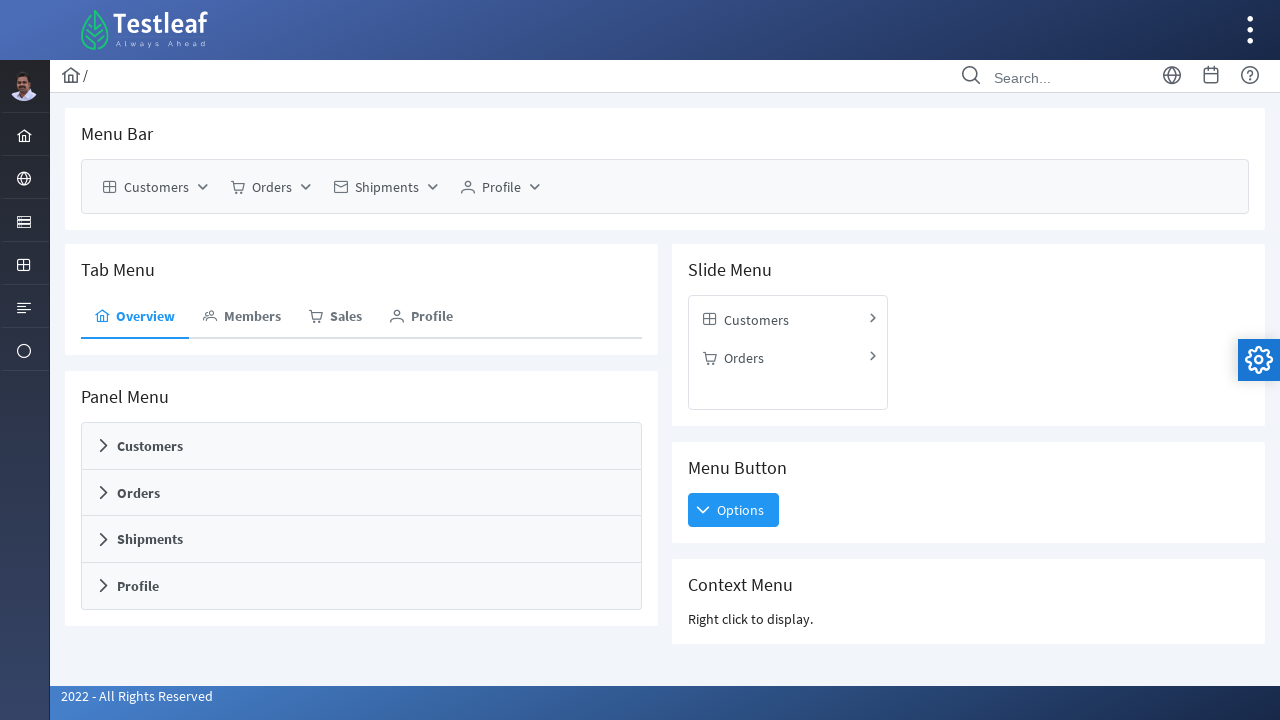

Performed right-click (context click) action on 'Context Menu' element at (968, 585) on xpath=//h5[text()='Context Menu']
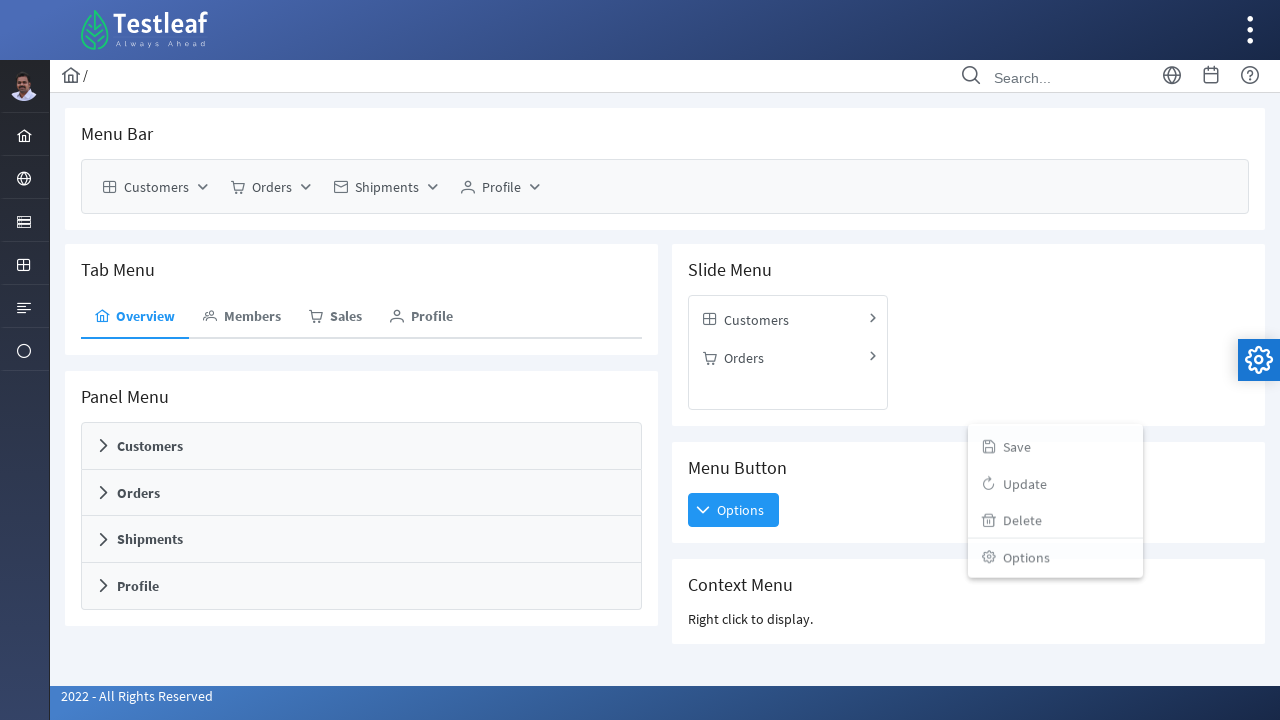

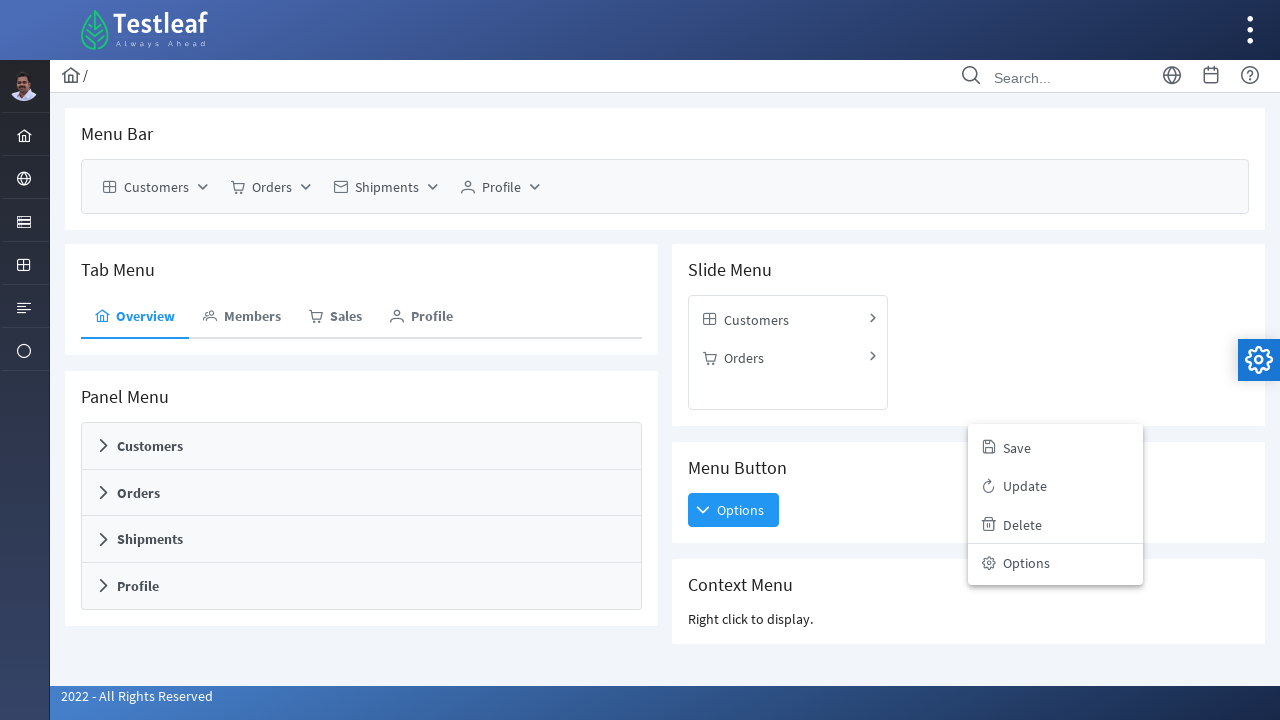